Tests file download functionality by clicking a download link on the page and verifying the download initiates

Starting URL: http://the-internet.herokuapp.com/download

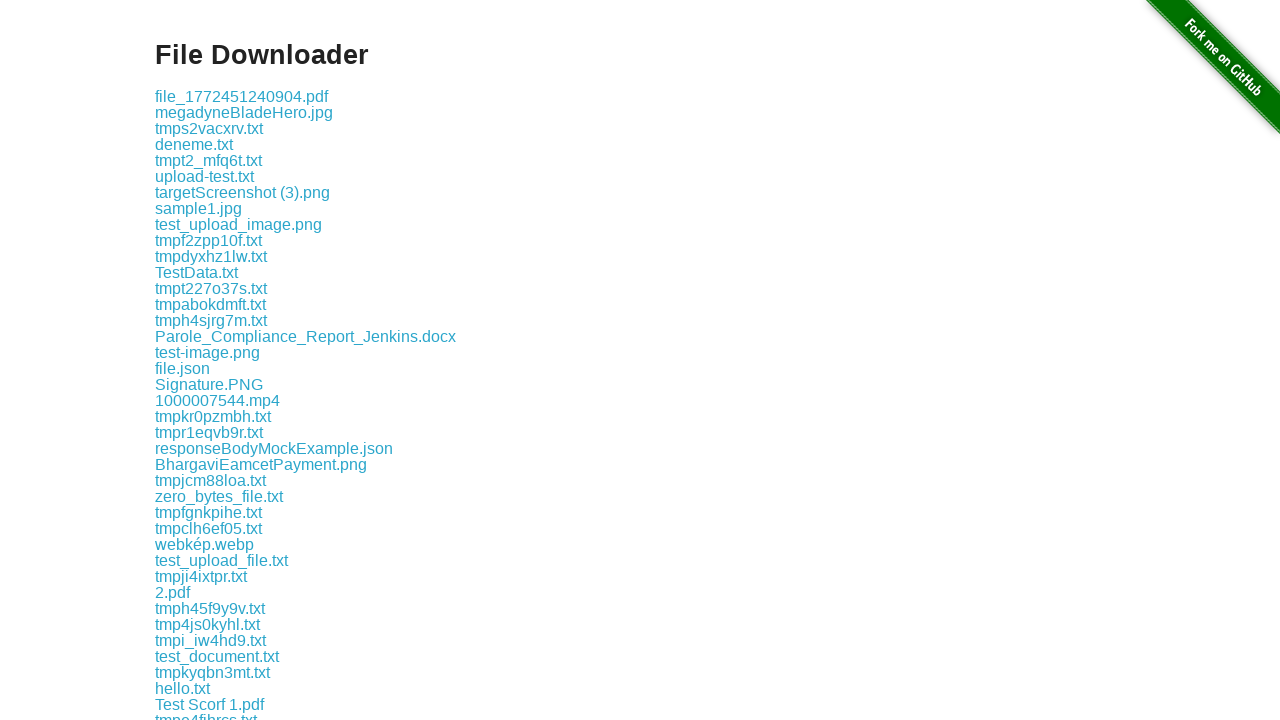

Clicked the download link on the page at (242, 96) on .example a
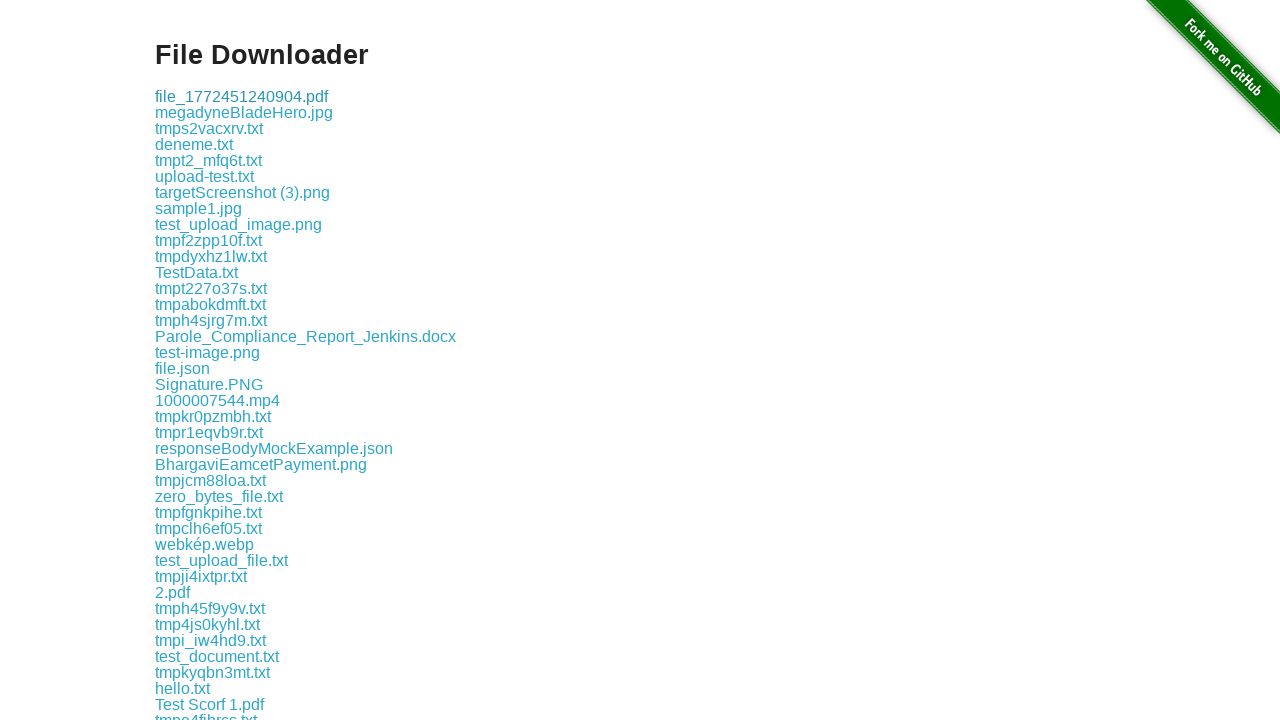

Waited 2 seconds for download to initiate
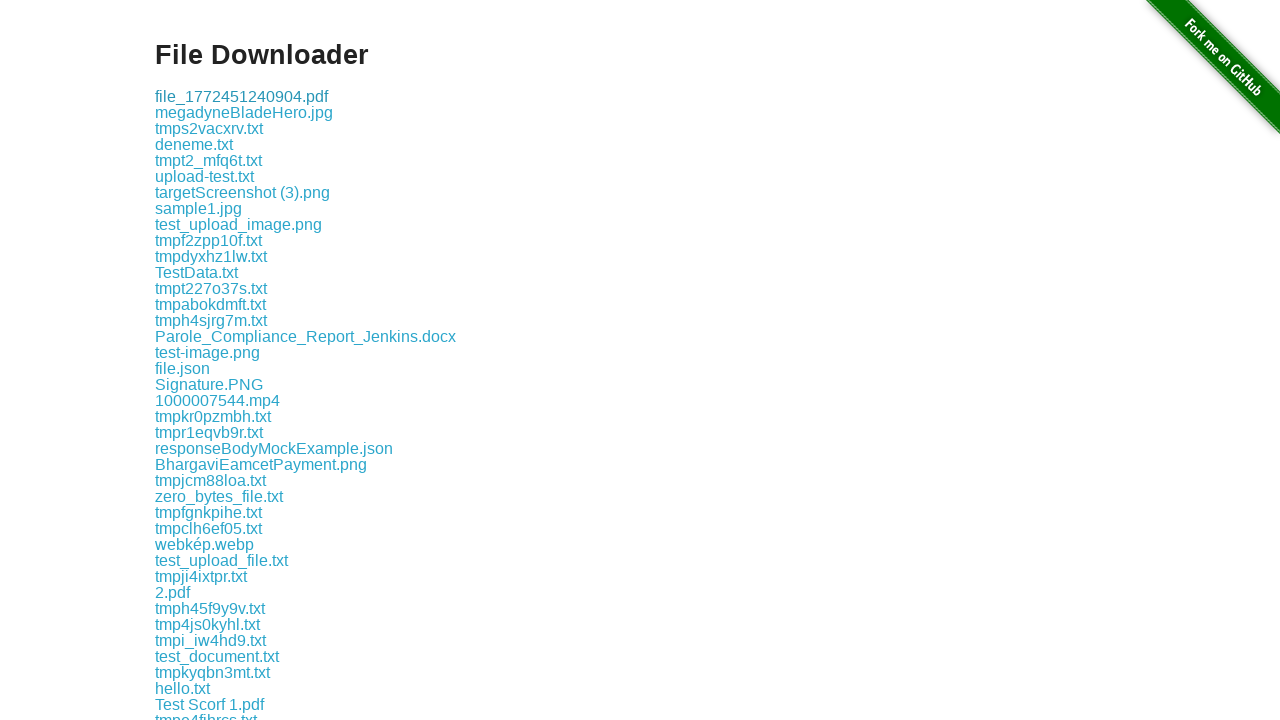

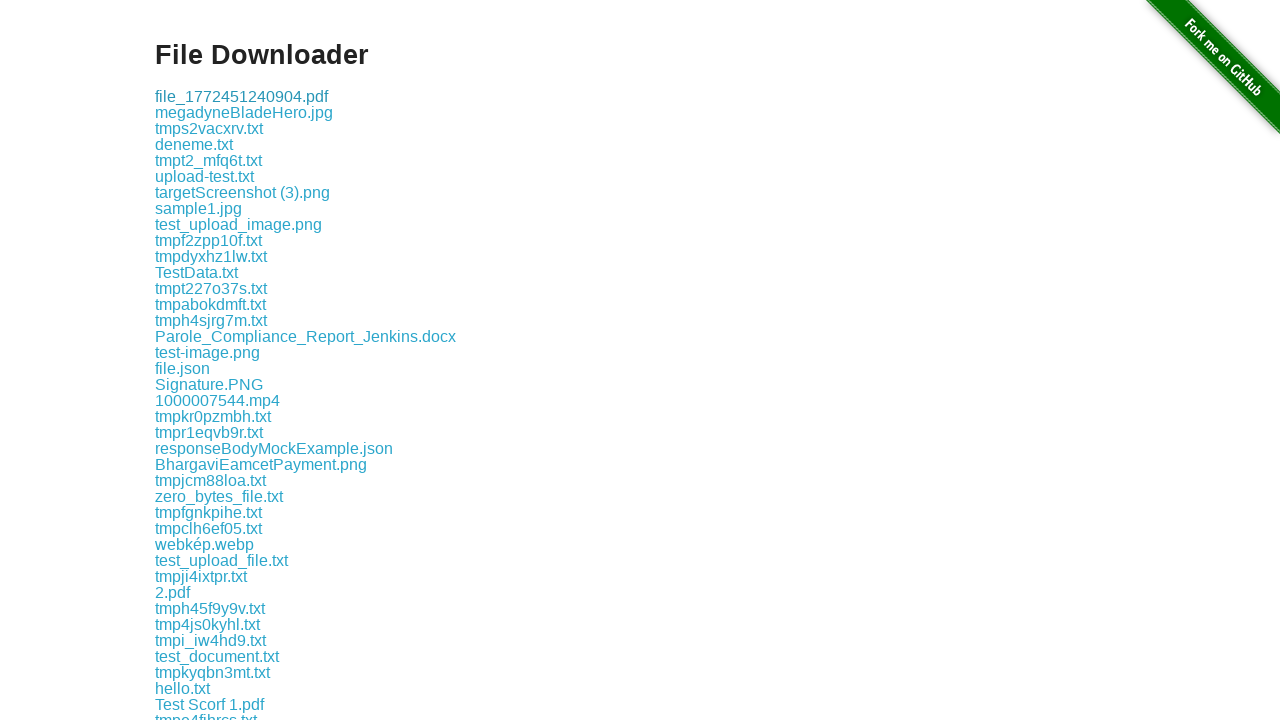